Tests that other controls are hidden when editing a todo item

Starting URL: https://demo.playwright.dev/todomvc

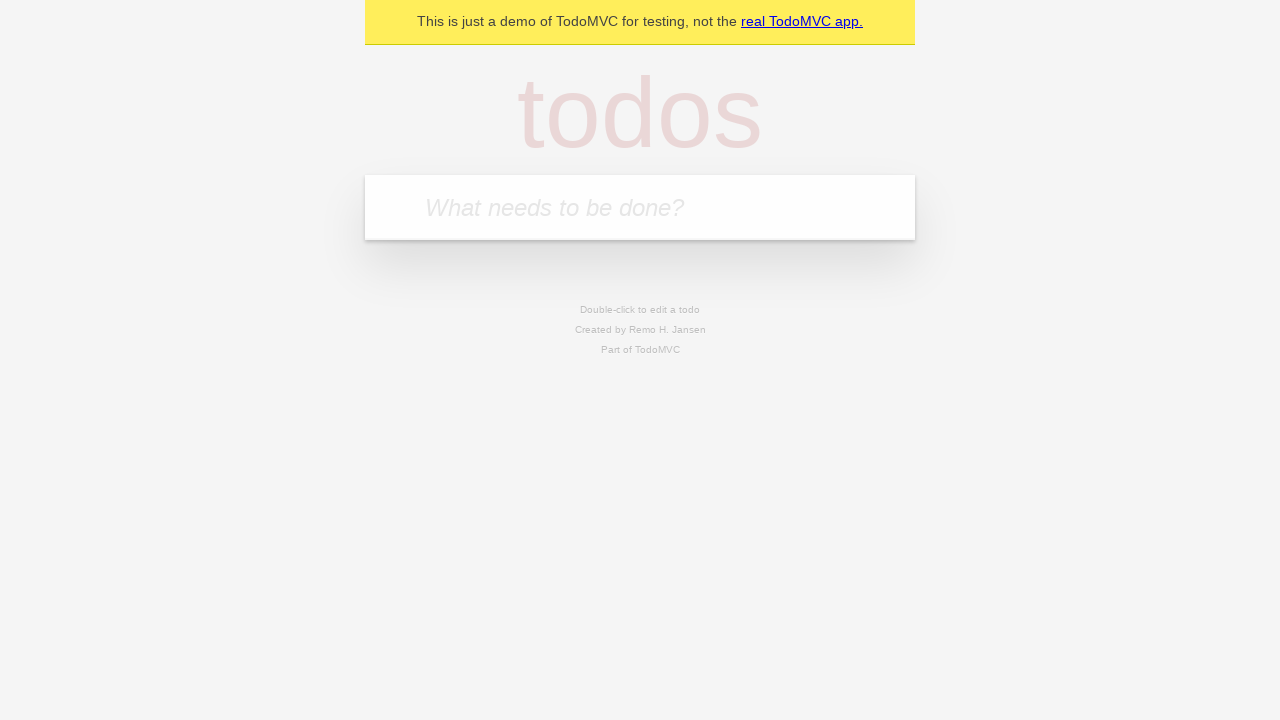

Filled new todo field with 'buy some cheese' on .new-todo
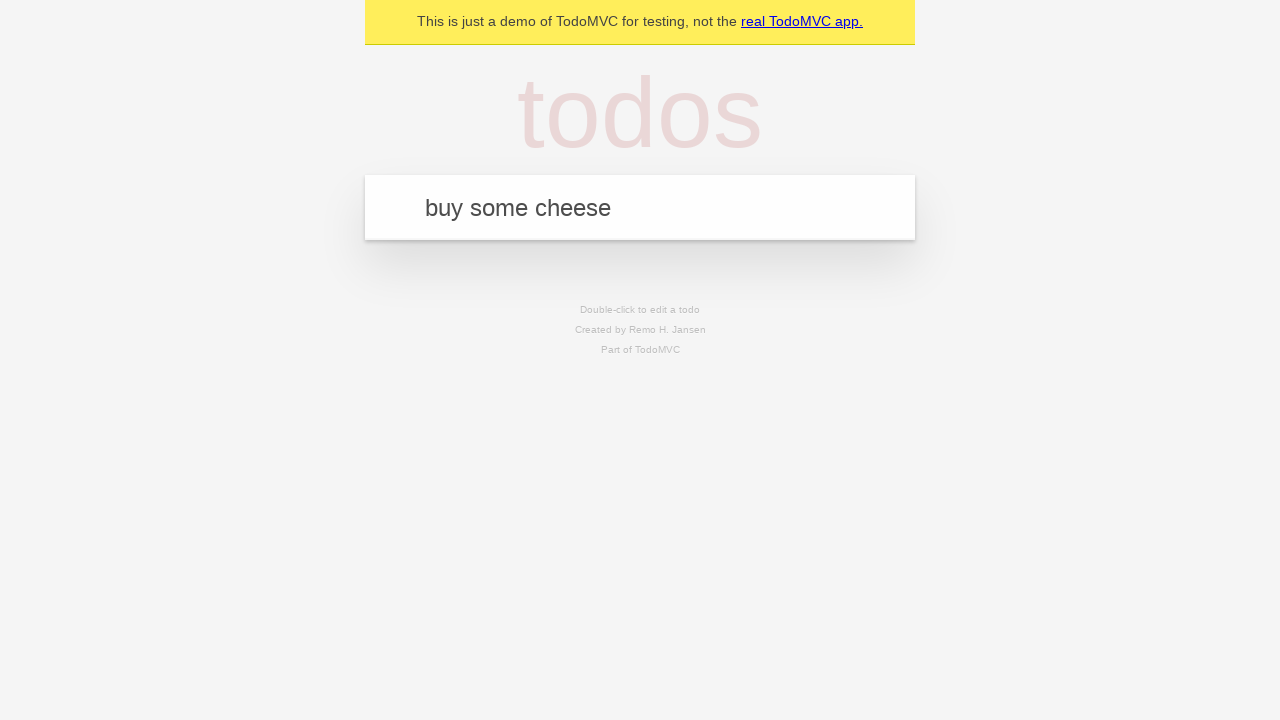

Pressed Enter to add first todo item on .new-todo
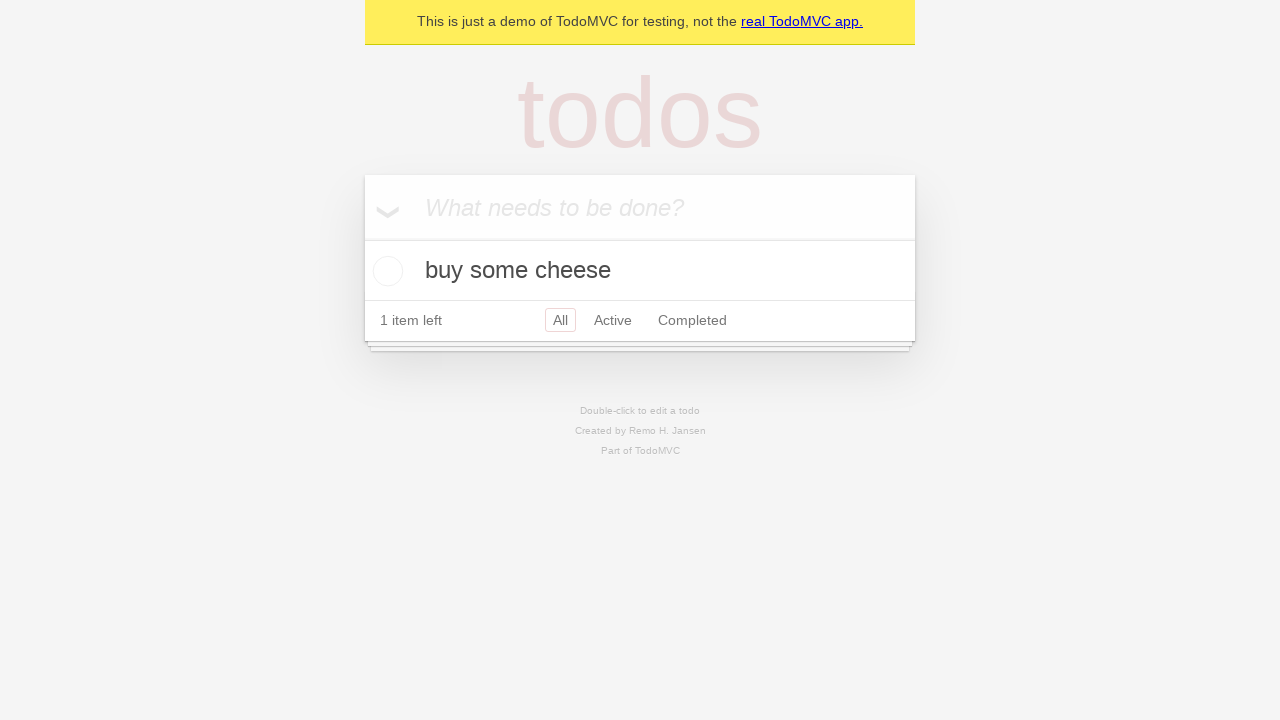

Filled new todo field with 'feed the cat' on .new-todo
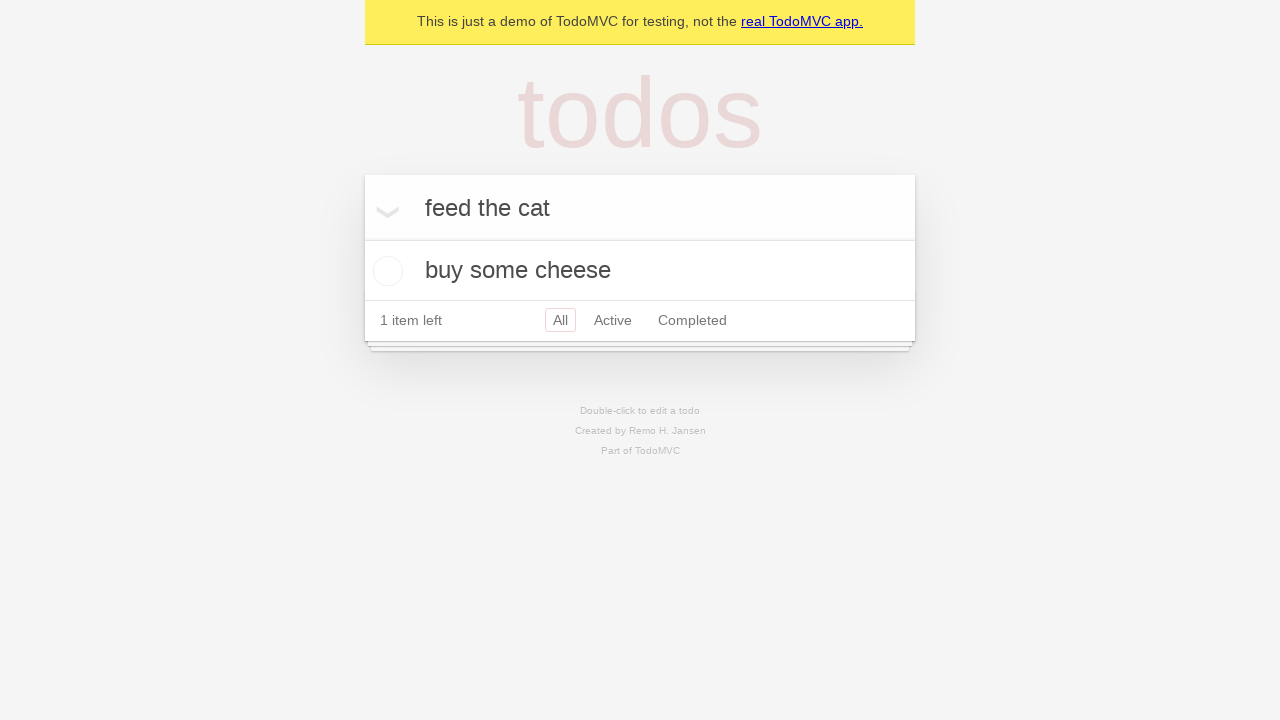

Pressed Enter to add second todo item on .new-todo
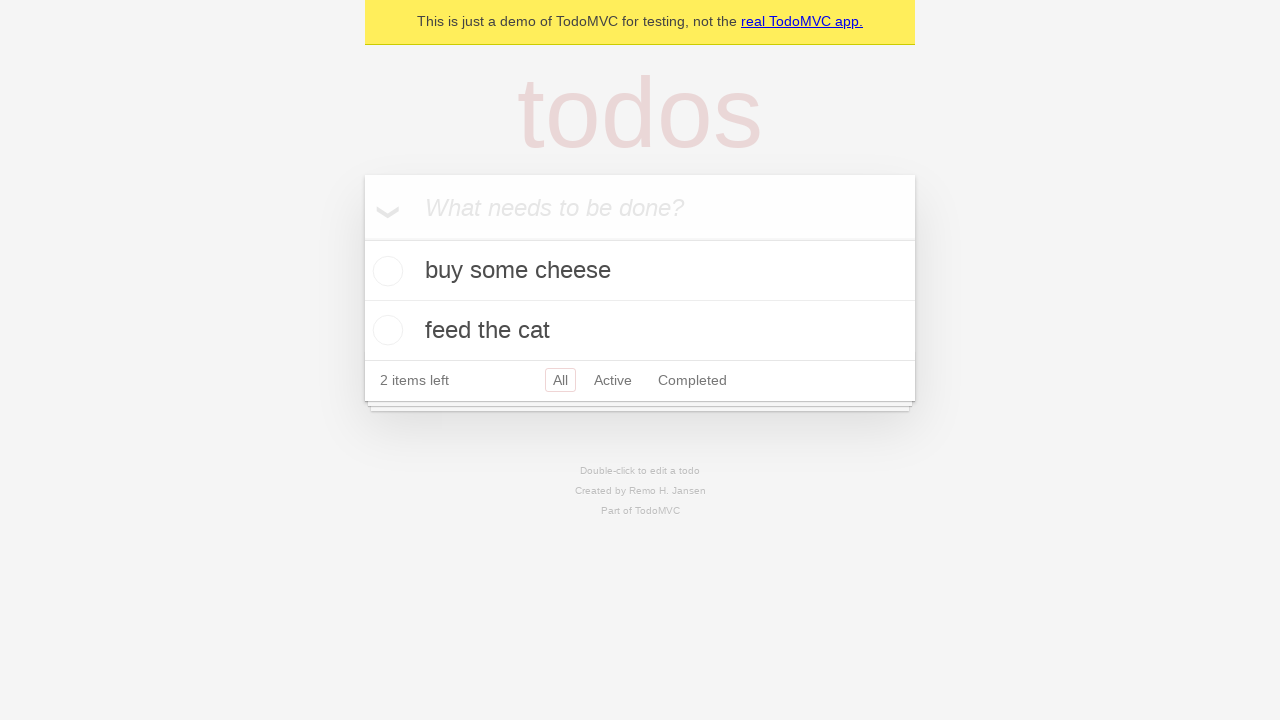

Filled new todo field with 'book a doctors appointment' on .new-todo
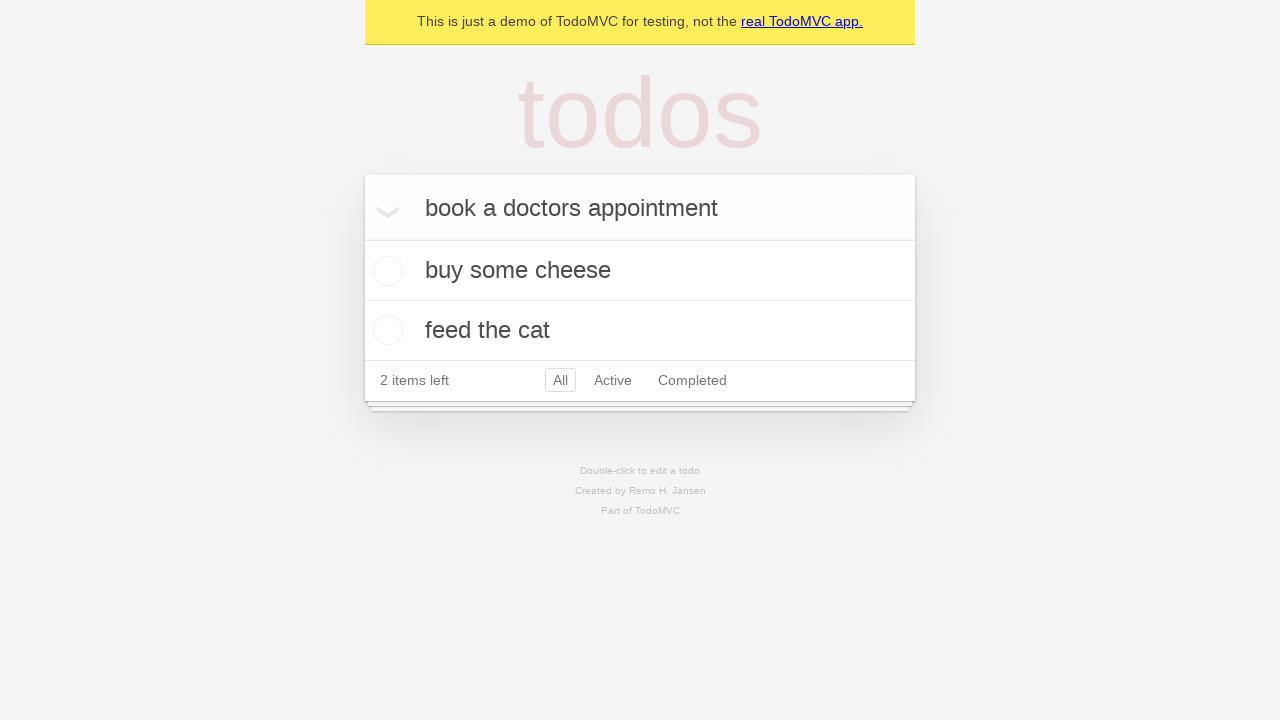

Pressed Enter to add third todo item on .new-todo
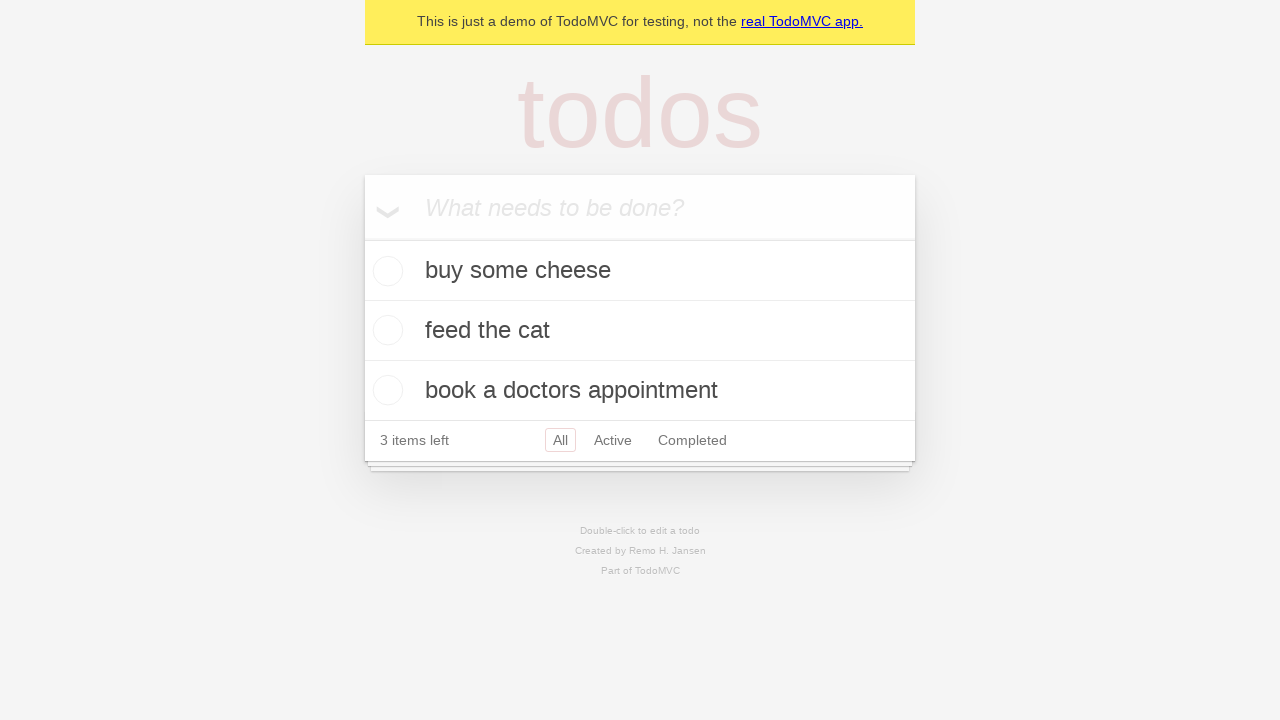

Double-clicked second todo item to enter edit mode at (640, 331) on [data-testid="todo-item"]:nth-child(2)
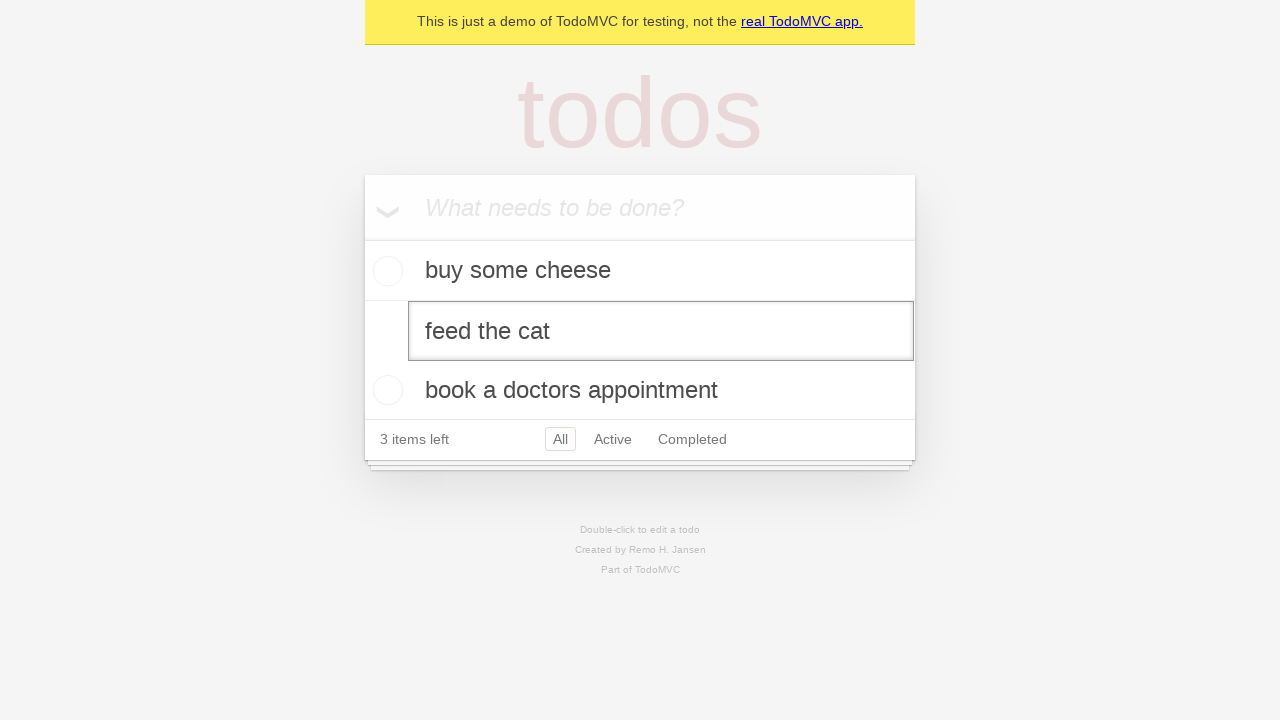

Verified second todo item has editing class applied
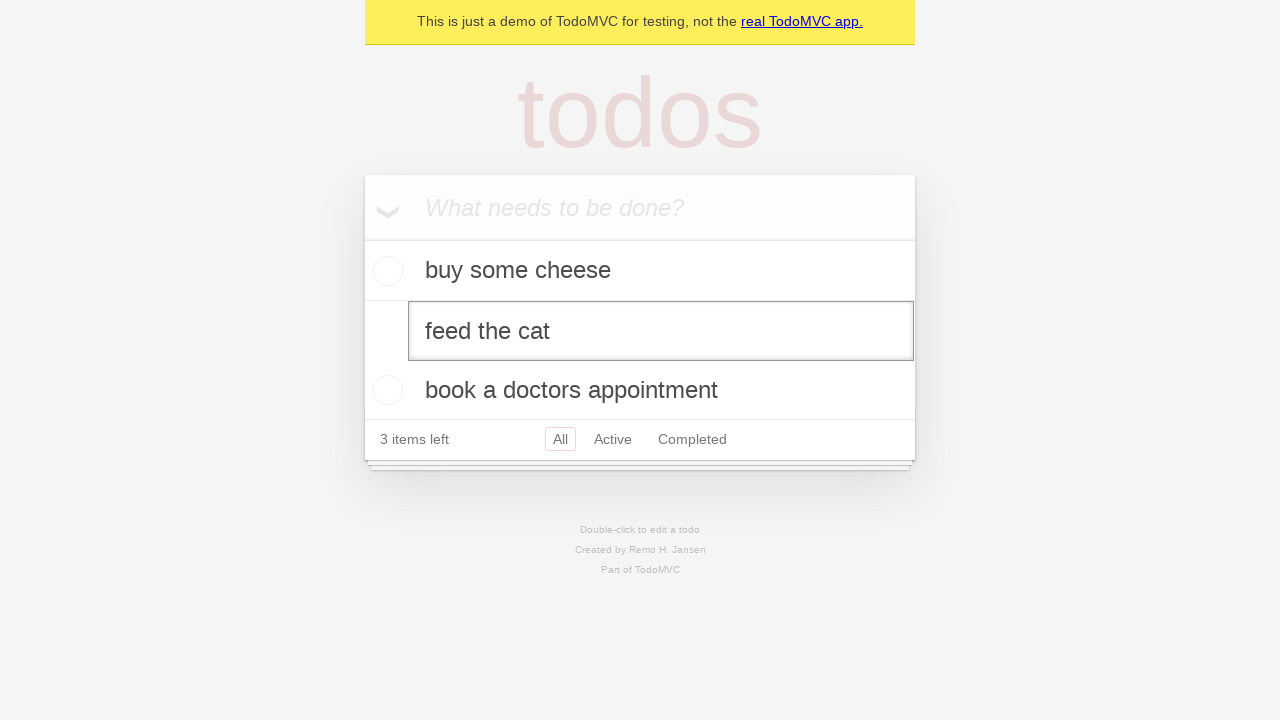

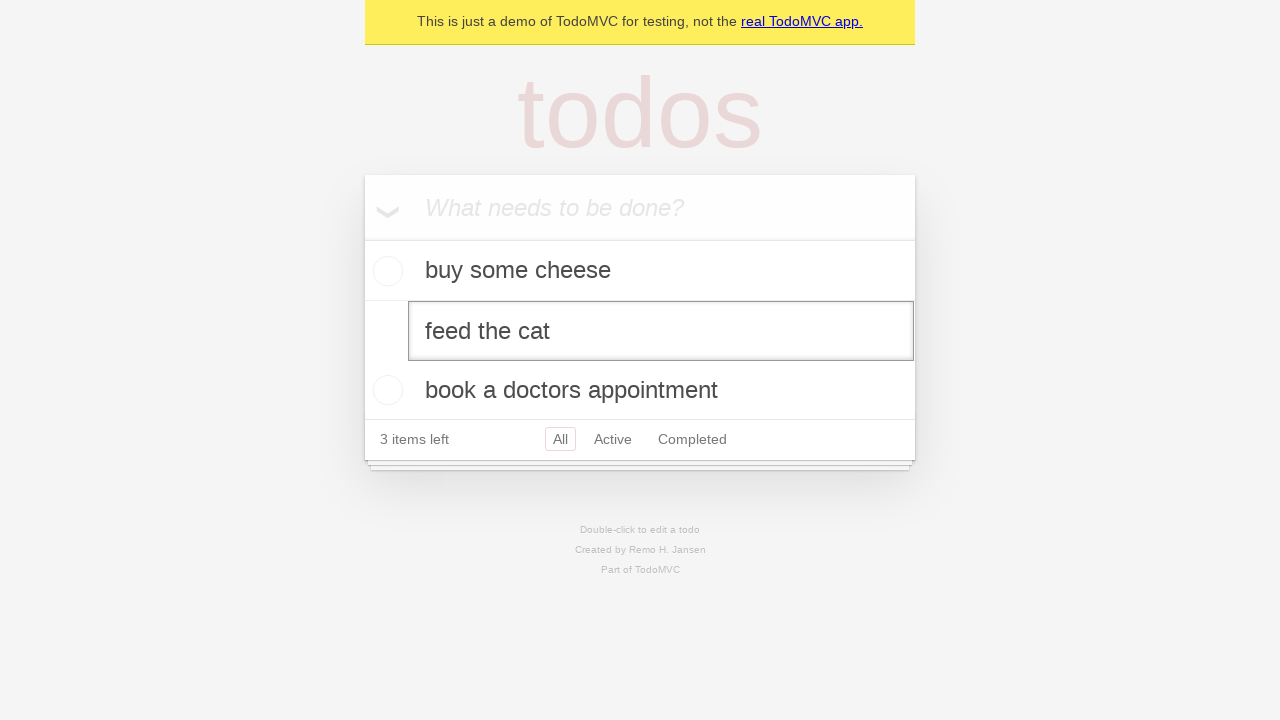